Tests email confirmation validation by entering mismatched email addresses and verifying error message

Starting URL: https://alada.vn/tai-khoan/dang-ky.html

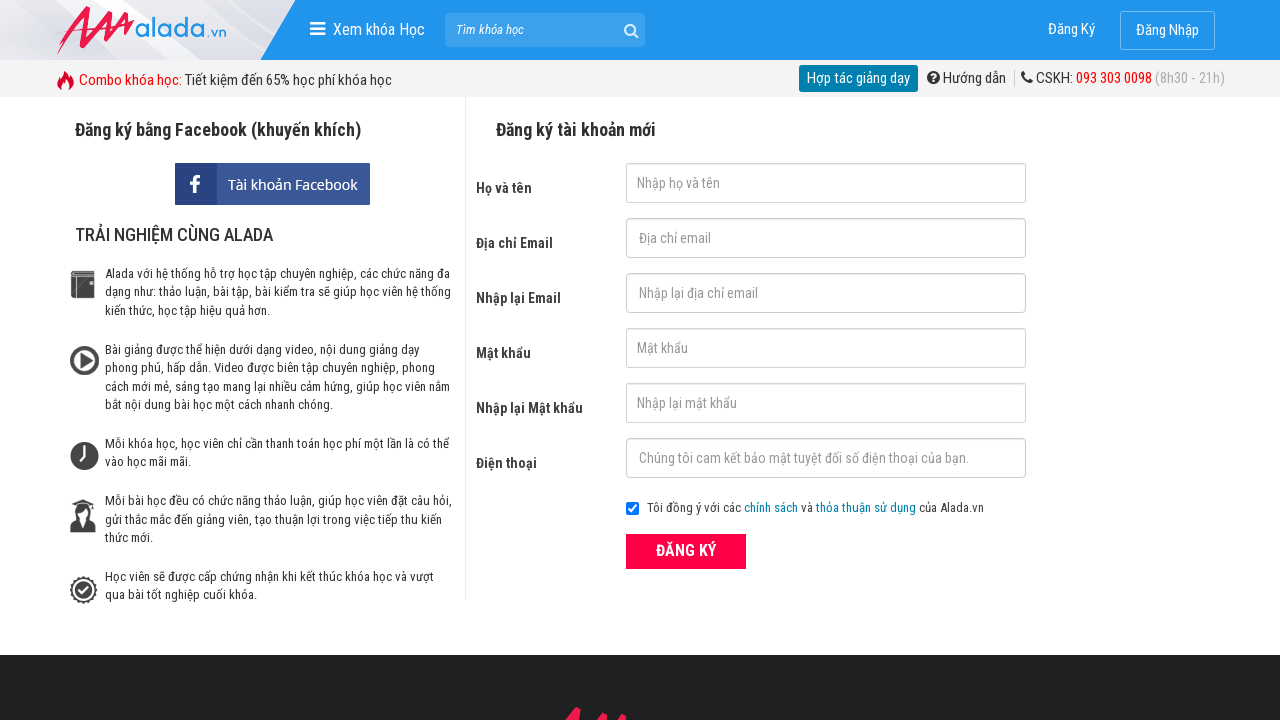

Filled first name field with 'Duyên Phạm' on #txtFirstname
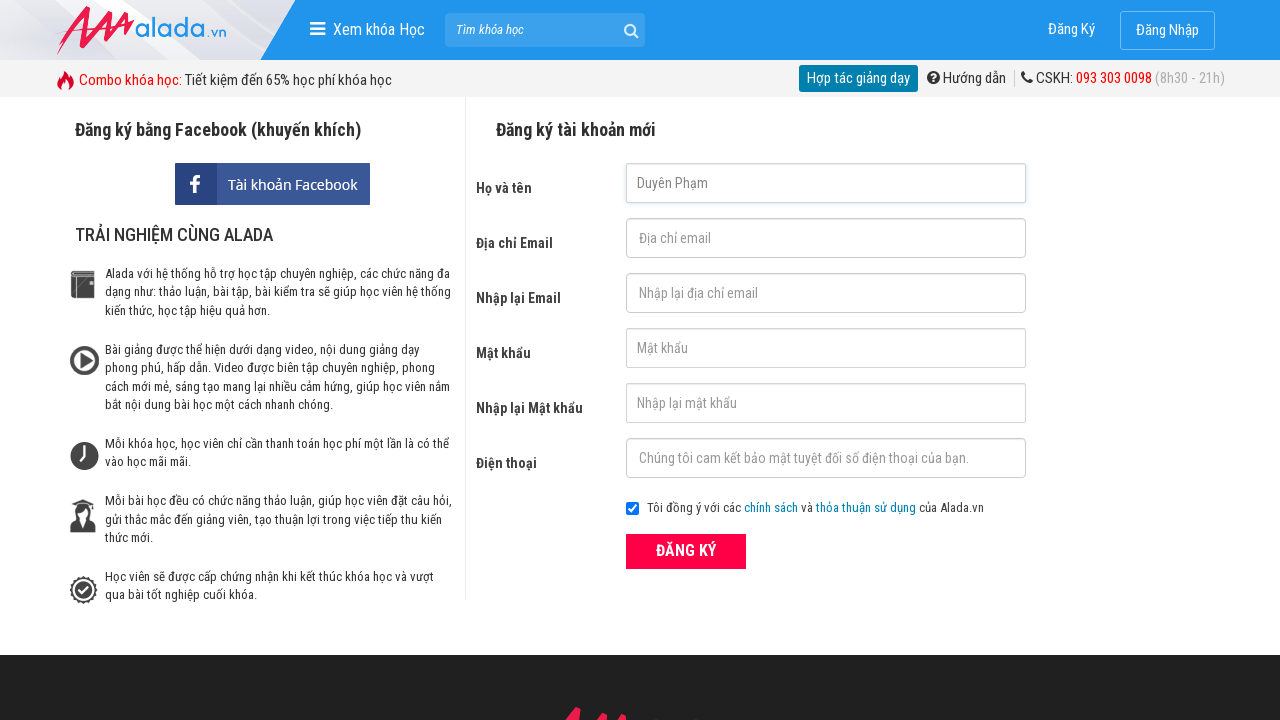

Filled email field with 'duyenpham@gmail.net' on #txtEmail
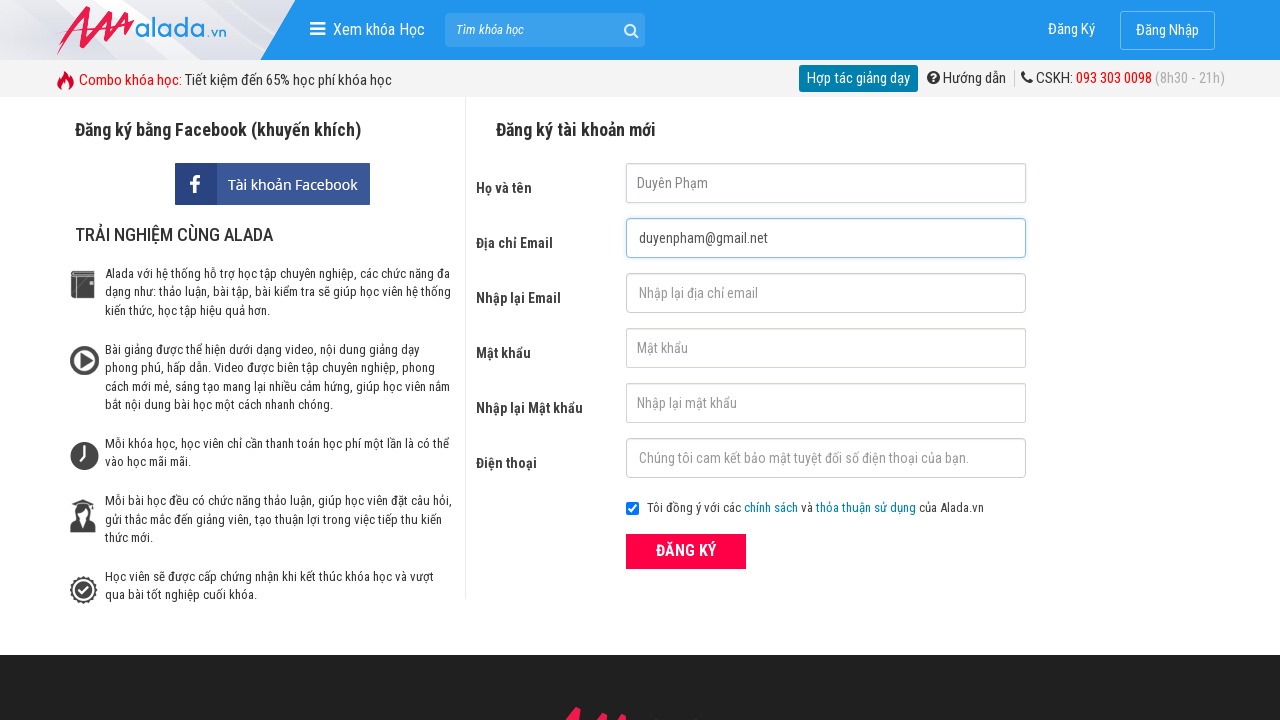

Filled confirmation email field with 'duyenpham@gmail.com' (mismatched) on #txtCEmail
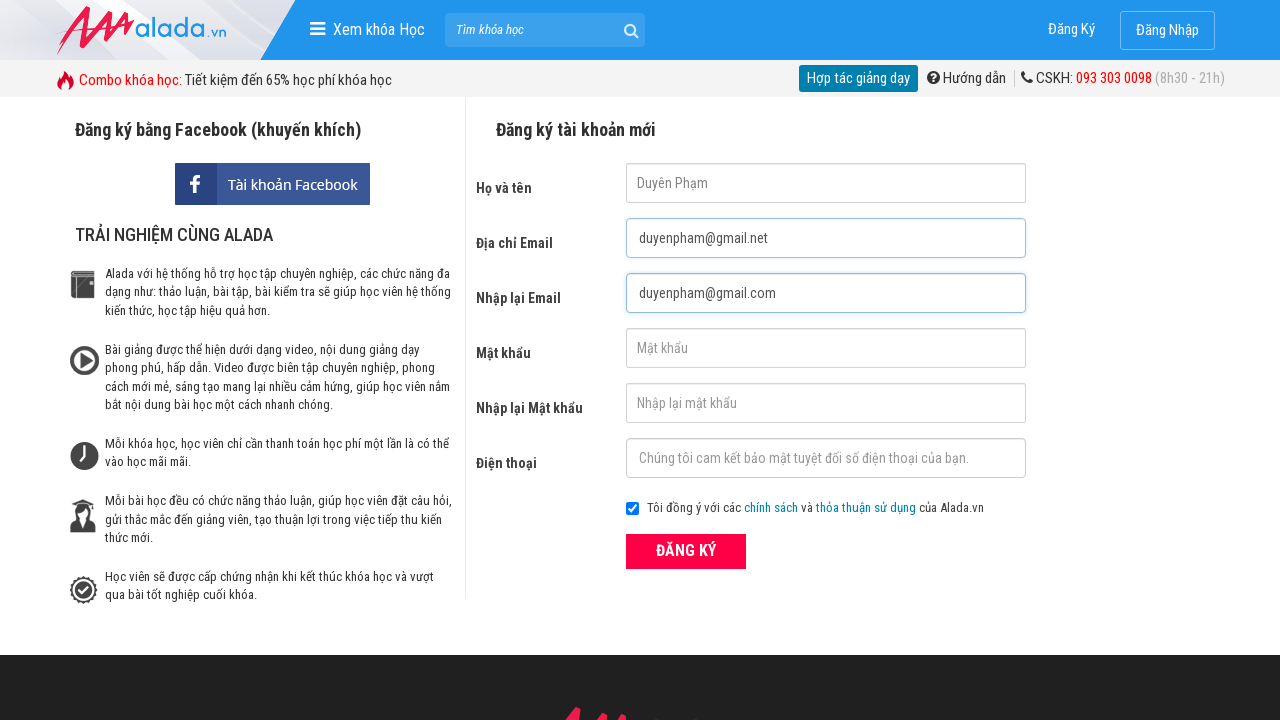

Filled password field with '123456' on #txtPassword
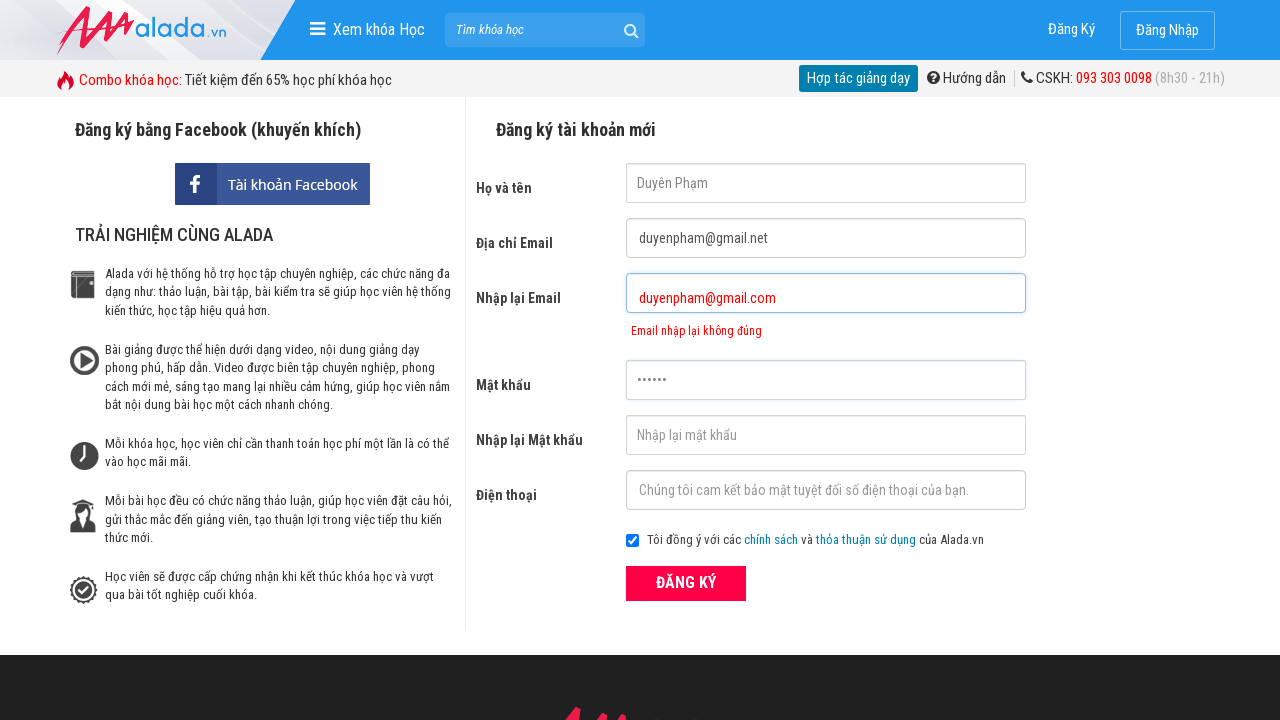

Filled confirmation password field with '123456' on #txtCPassword
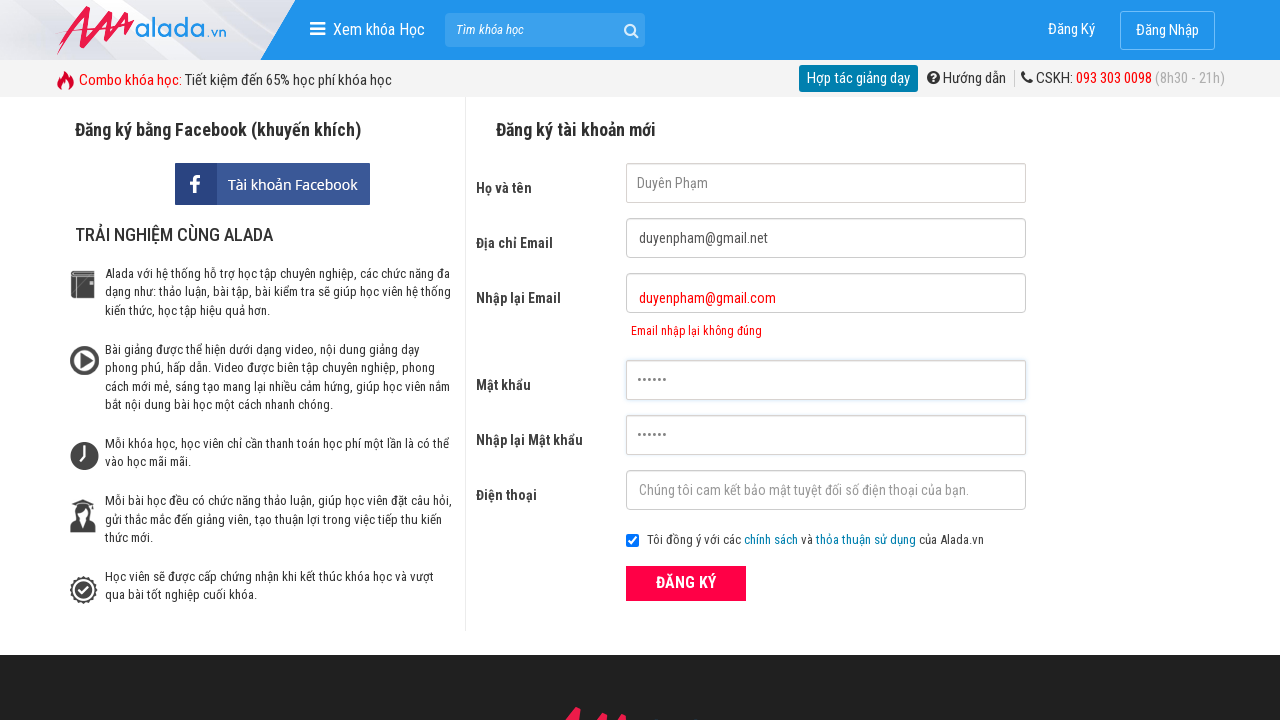

Filled phone field with '0907761668' on #txtPhone
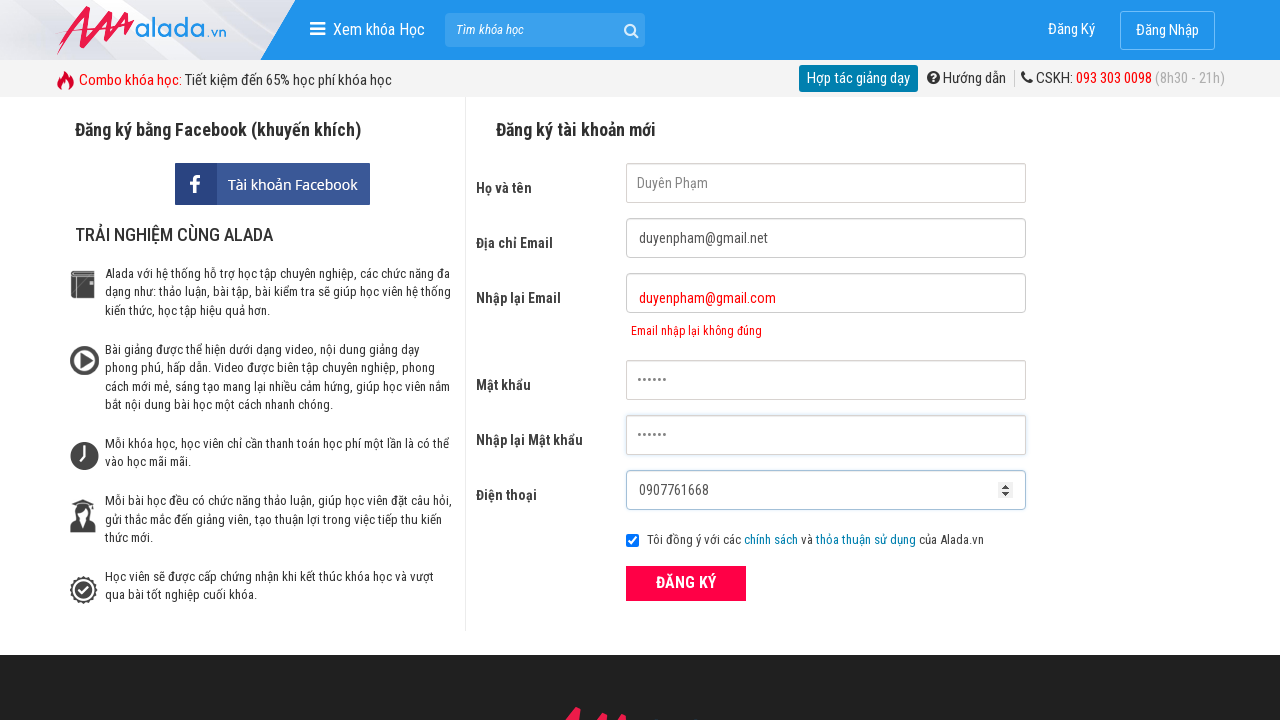

Clicked submit button to register at (686, 583) on button[type='submit']
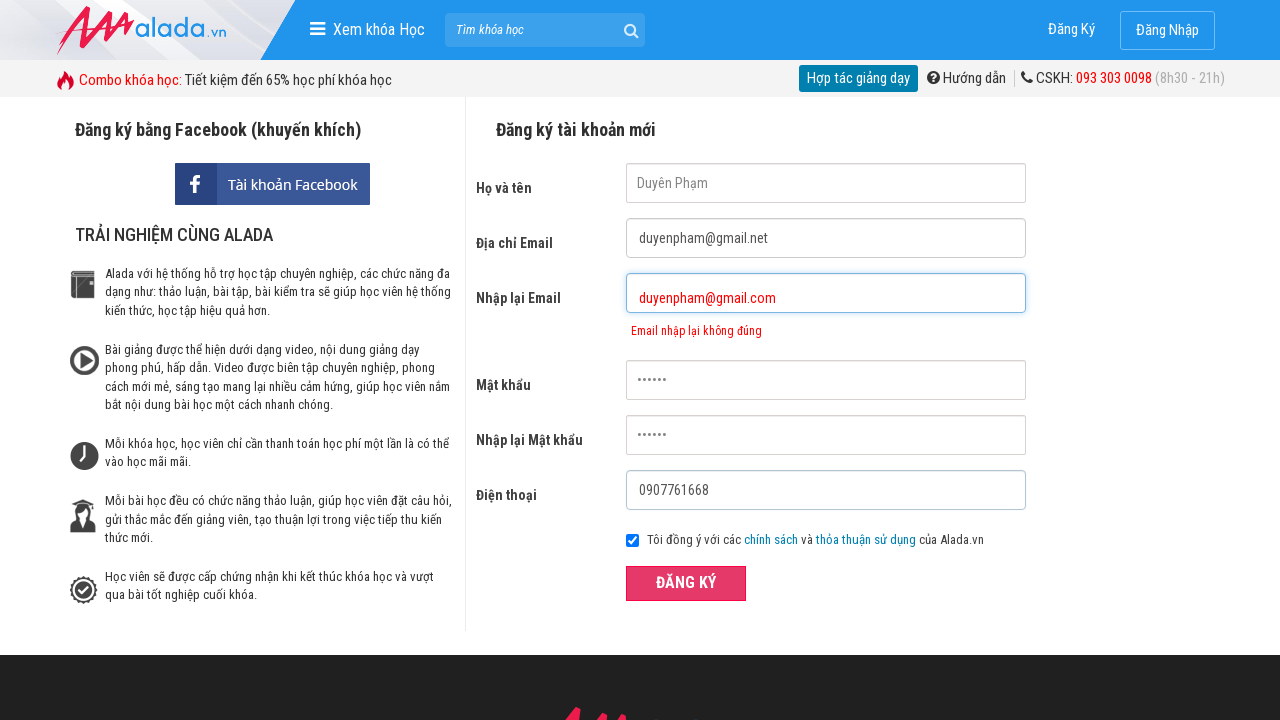

Waited for email confirmation error message to appear
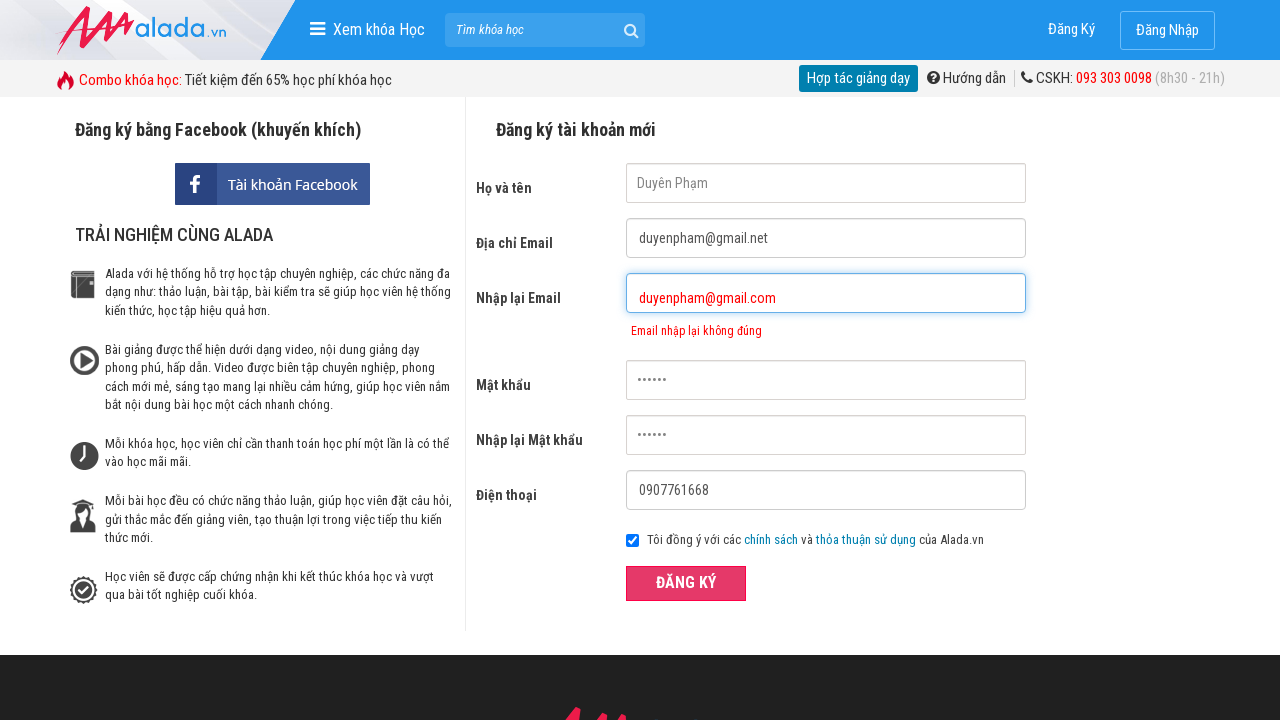

Verified error message displays 'Email nhập lại không đúng' for mismatched emails
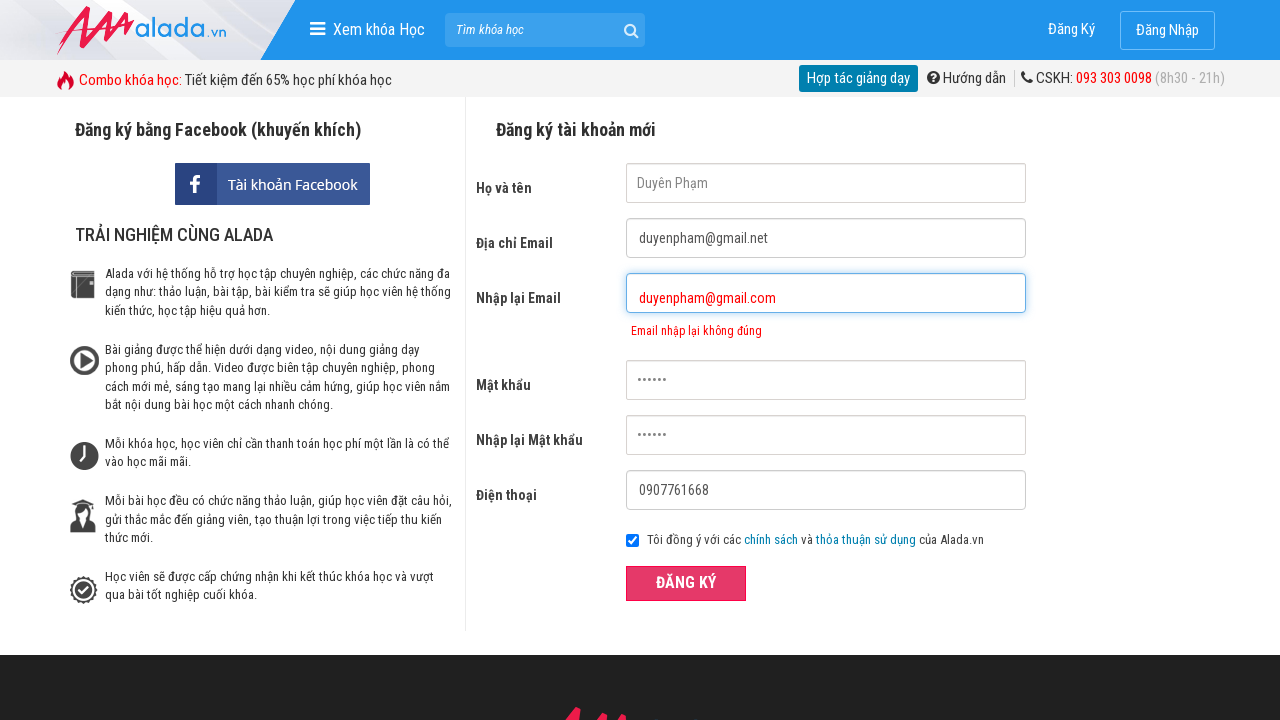

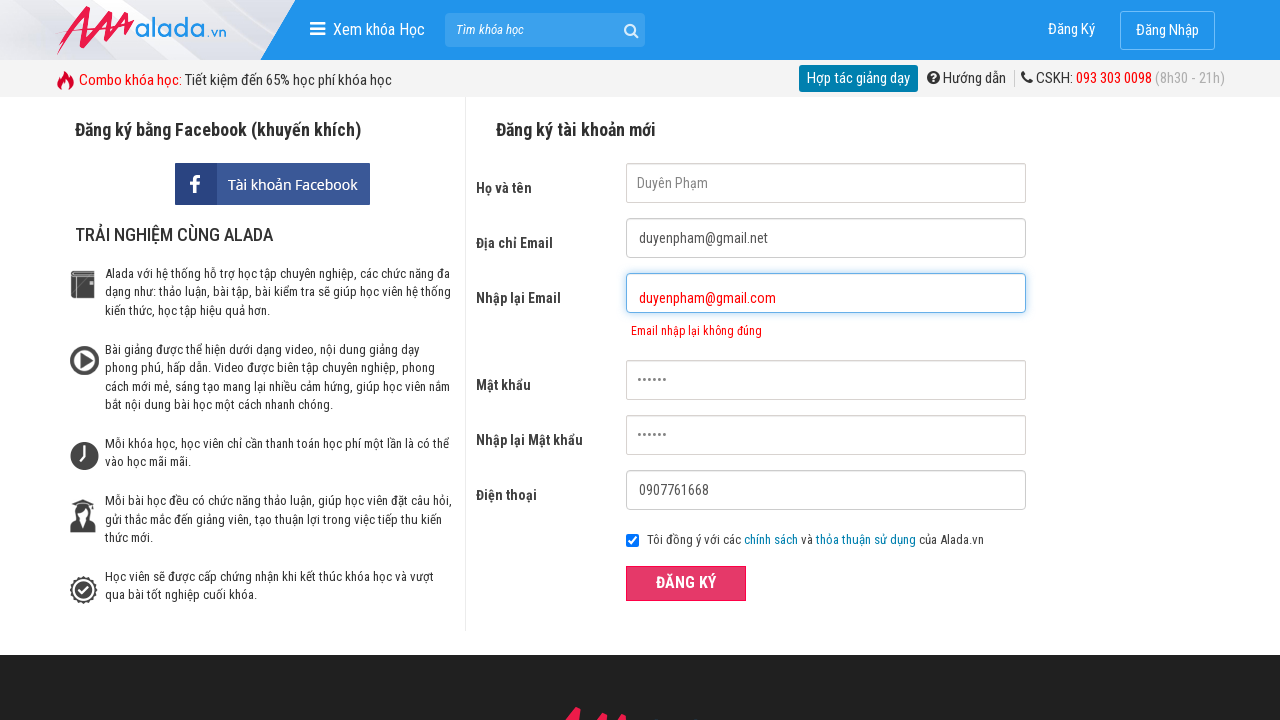